Tests double-click functionality by switching to an iframe and double-clicking an element to trigger a JavaScript function

Starting URL: https://www.w3schools.com/tags/tryit.asp?filename=tryhtml5_ev_ondblclick

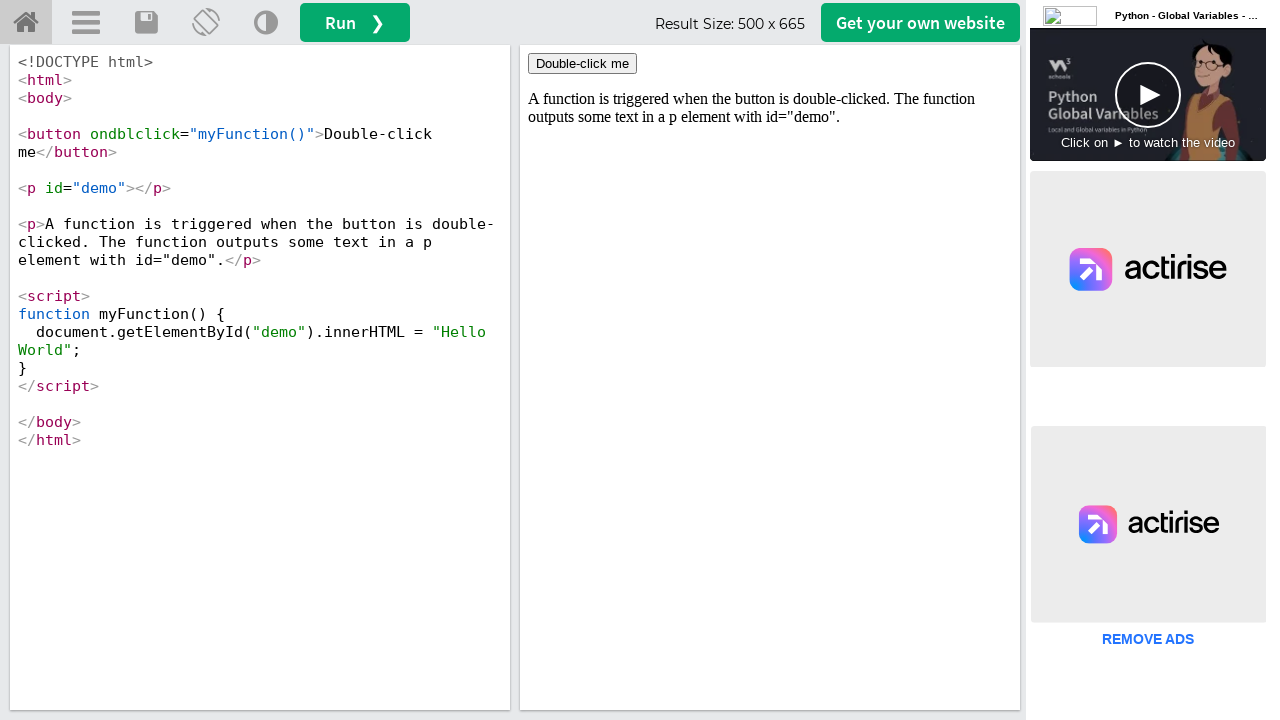

Clicked run button to load the example at (355, 22) on button#runbtn
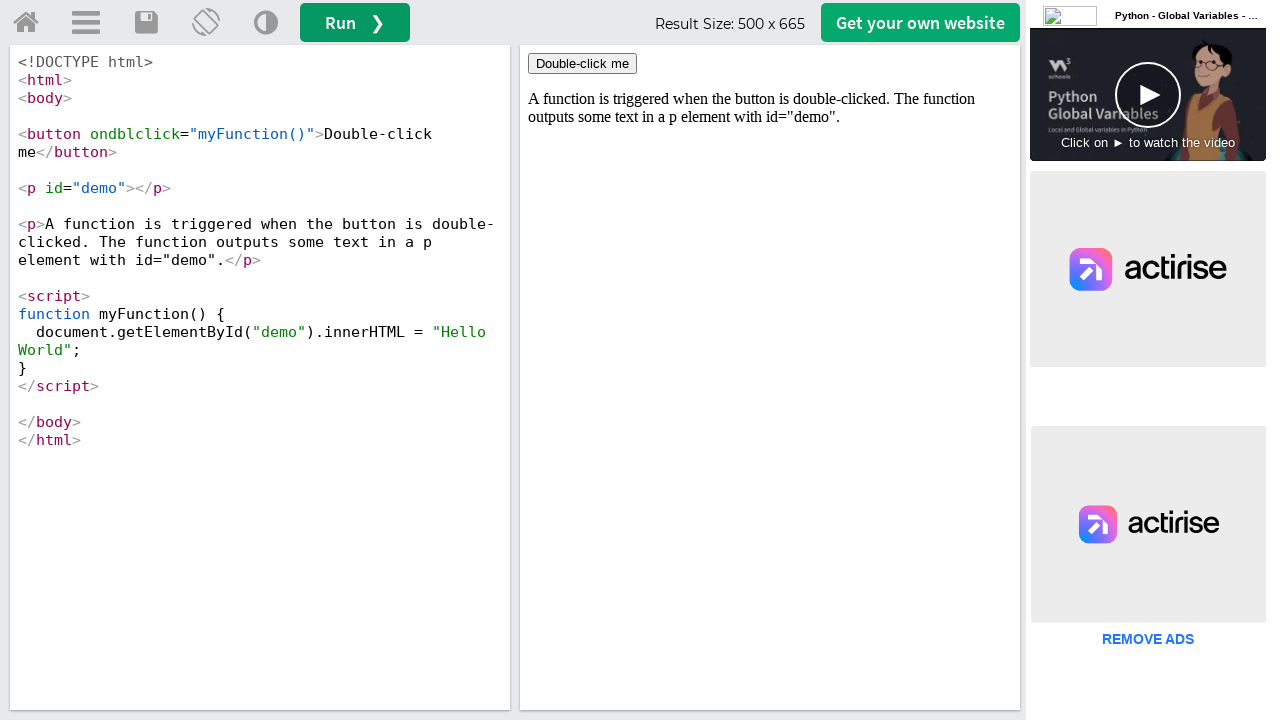

Located the result iframe
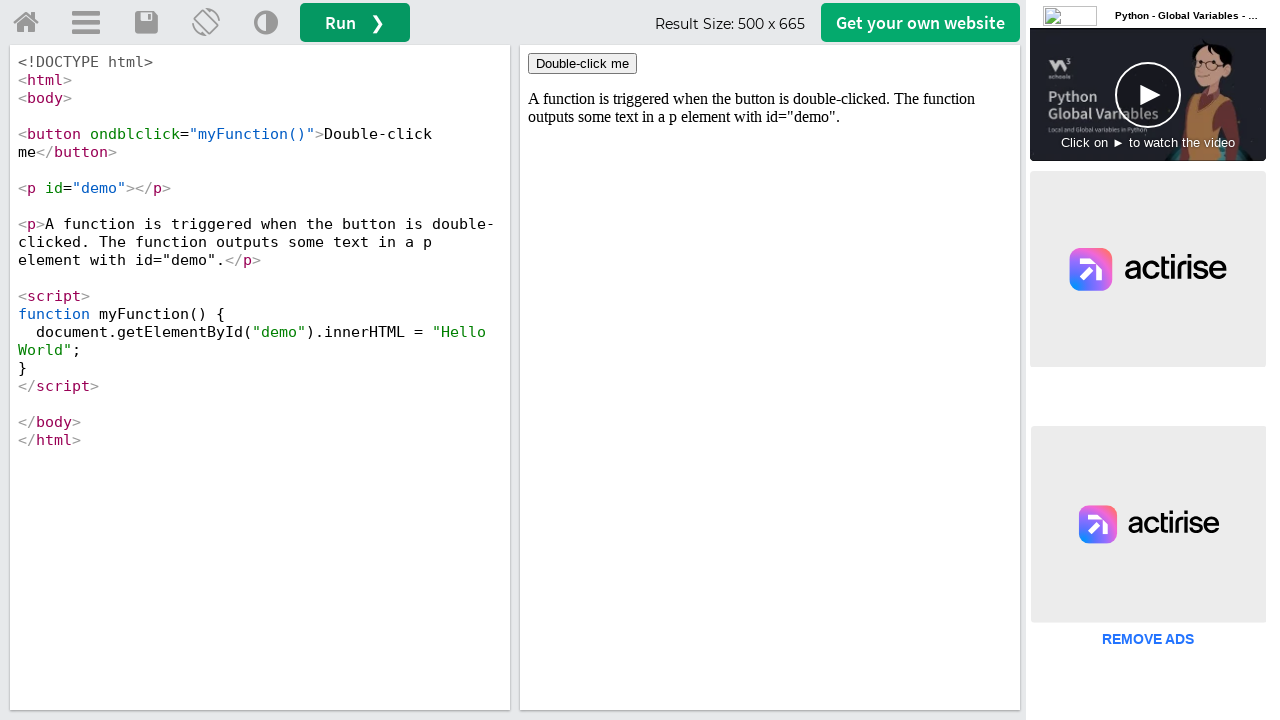

Double-clicked the element with ondblclick handler to trigger JavaScript function at (582, 64) on iframe#iframeResult >> internal:control=enter-frame >> [ondblclick="myFunction()
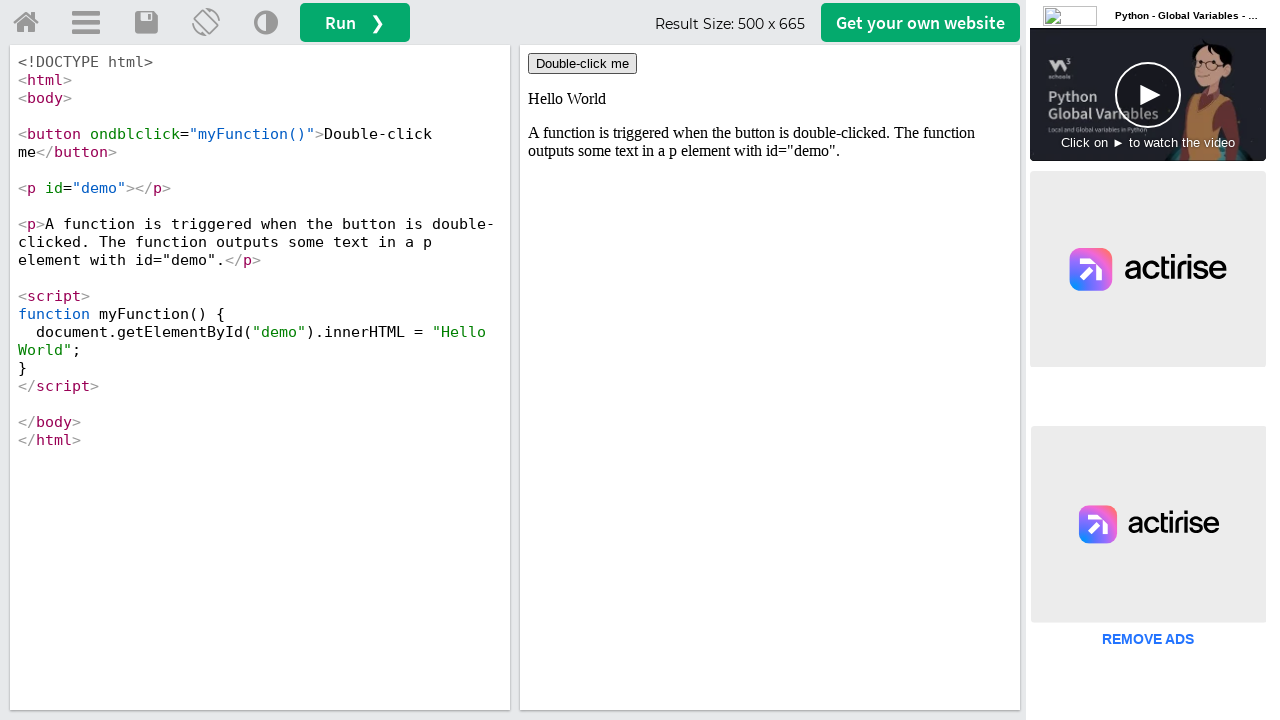

Verified that double-click updated the text to 'Hello World'
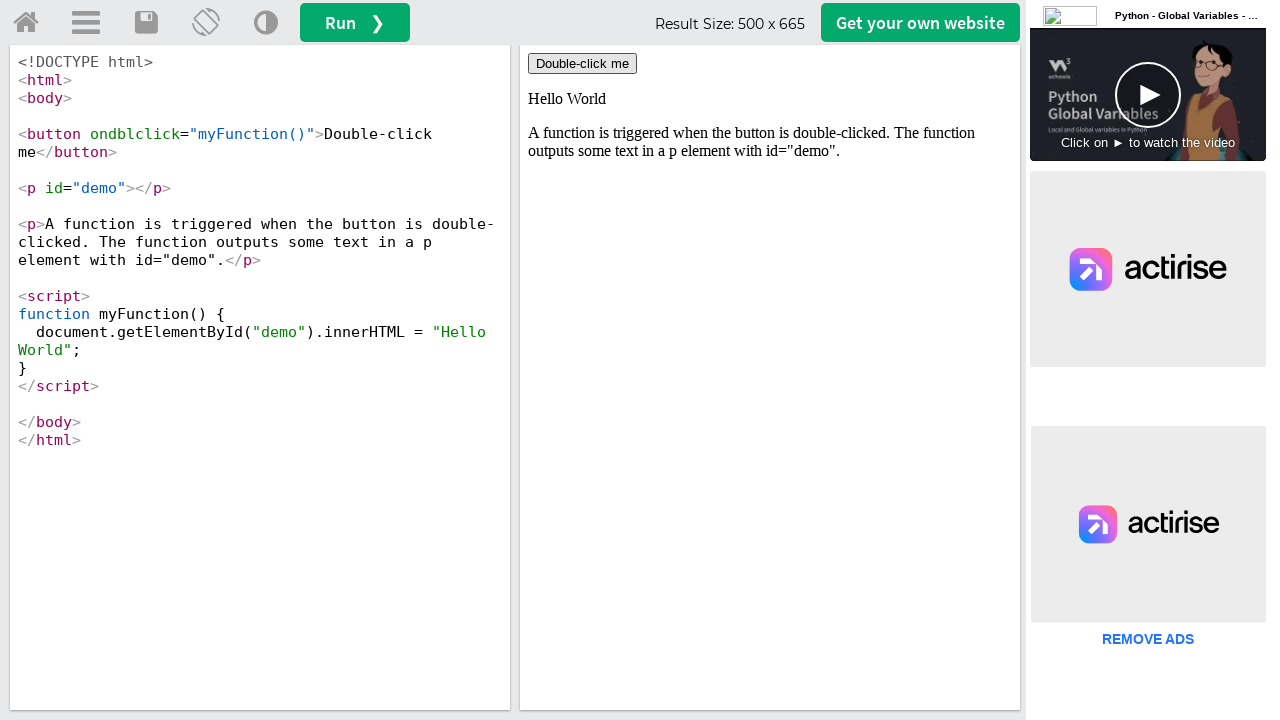

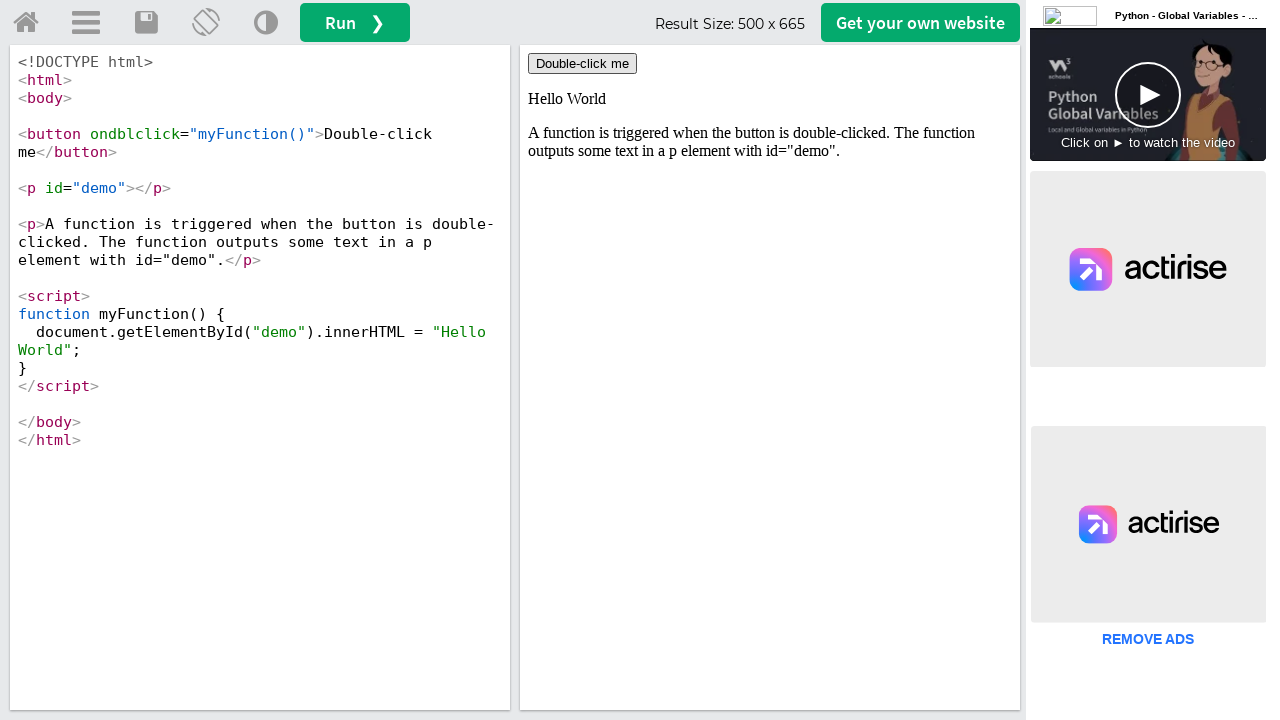